Tests that the todo counter displays the current number of todo items

Starting URL: https://demo.playwright.dev/todomvc

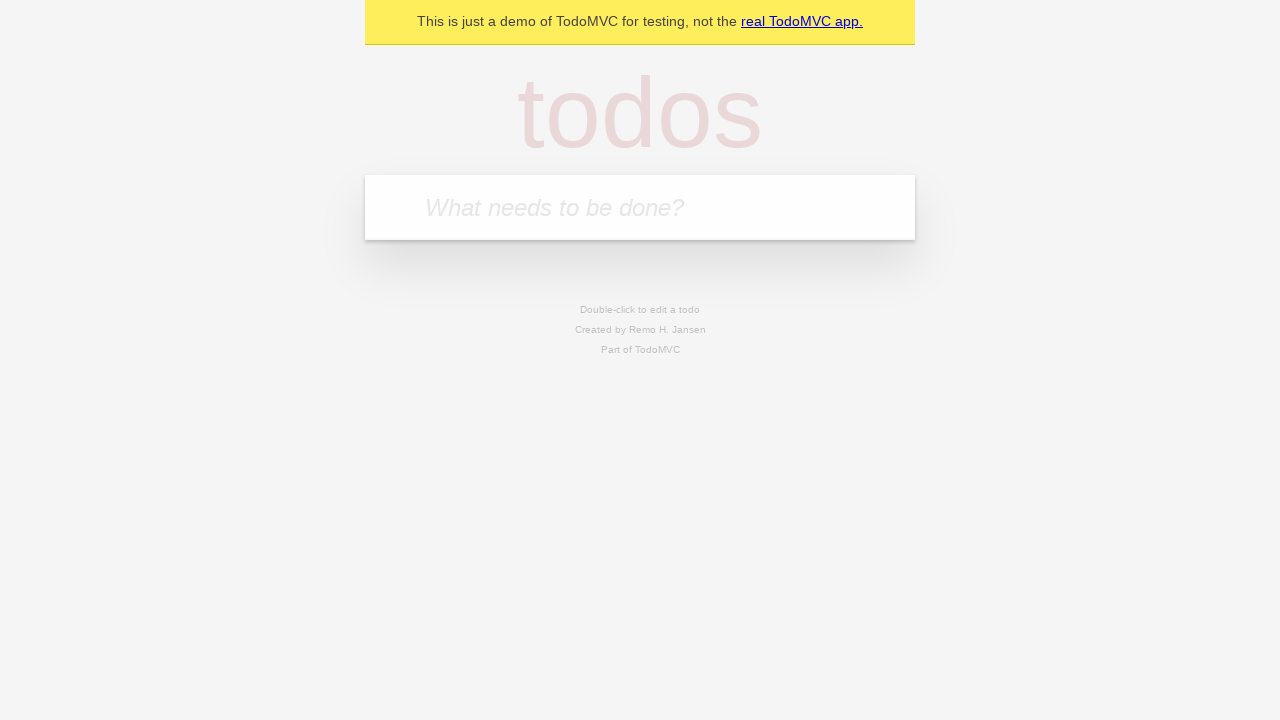

Located the 'What needs to be done?' input field
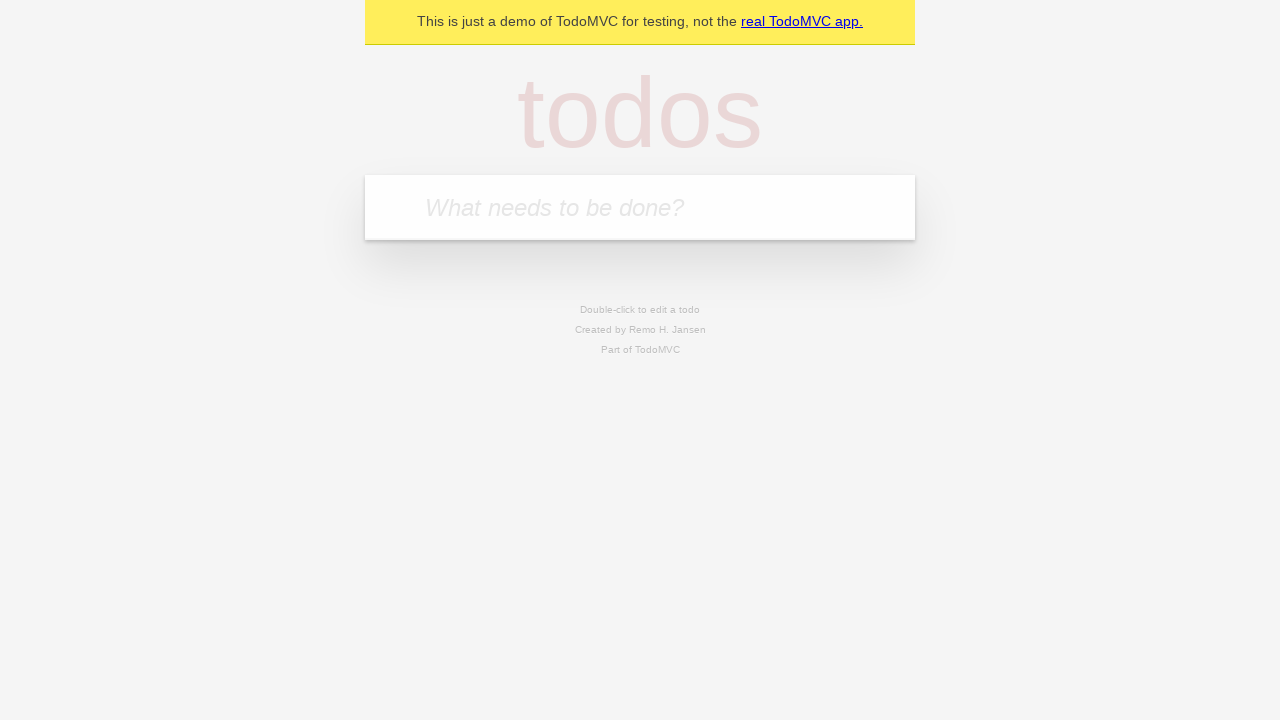

Filled input field with 'watch monty python' on internal:attr=[placeholder="What needs to be done?"i]
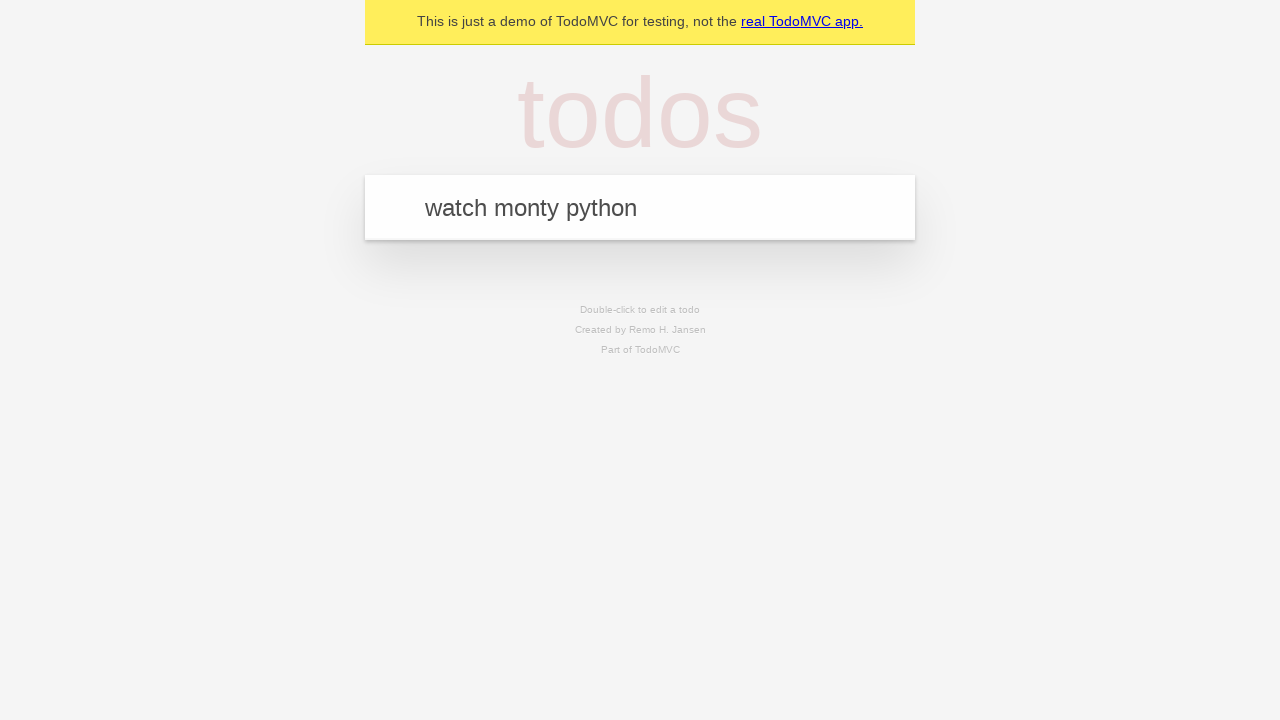

Pressed Enter to create first todo item on internal:attr=[placeholder="What needs to be done?"i]
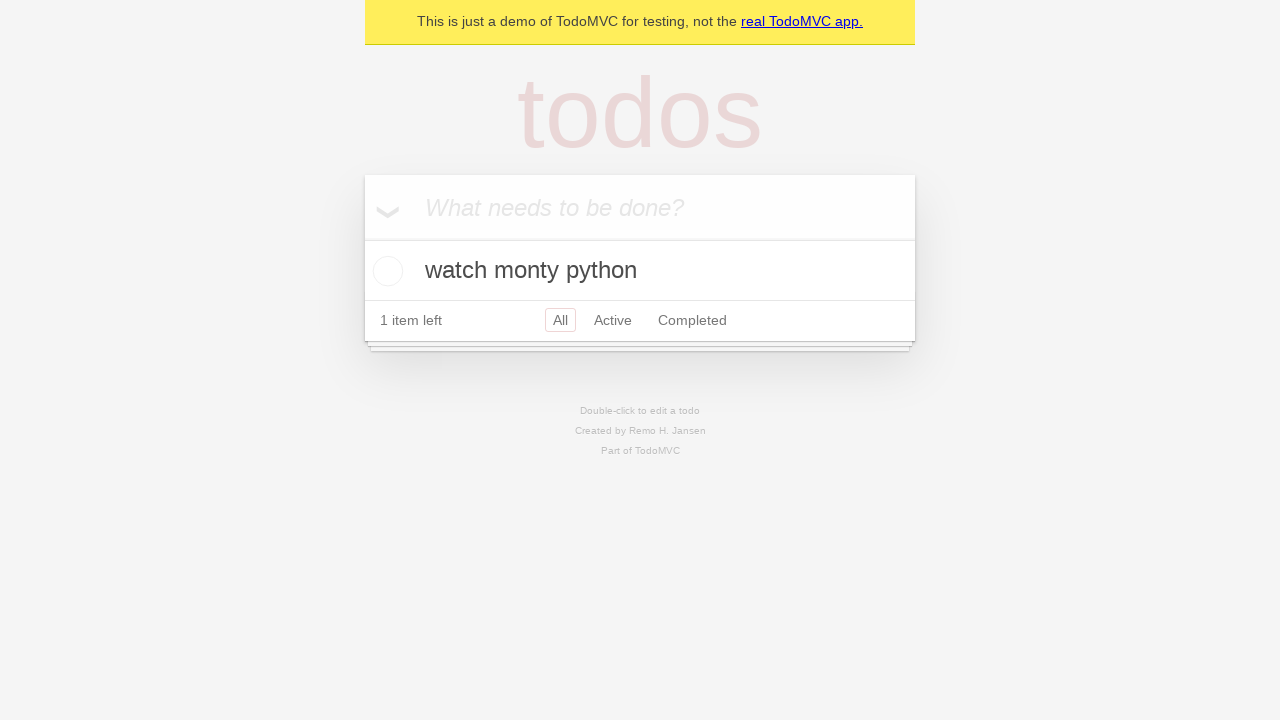

Waited for todo counter to appear
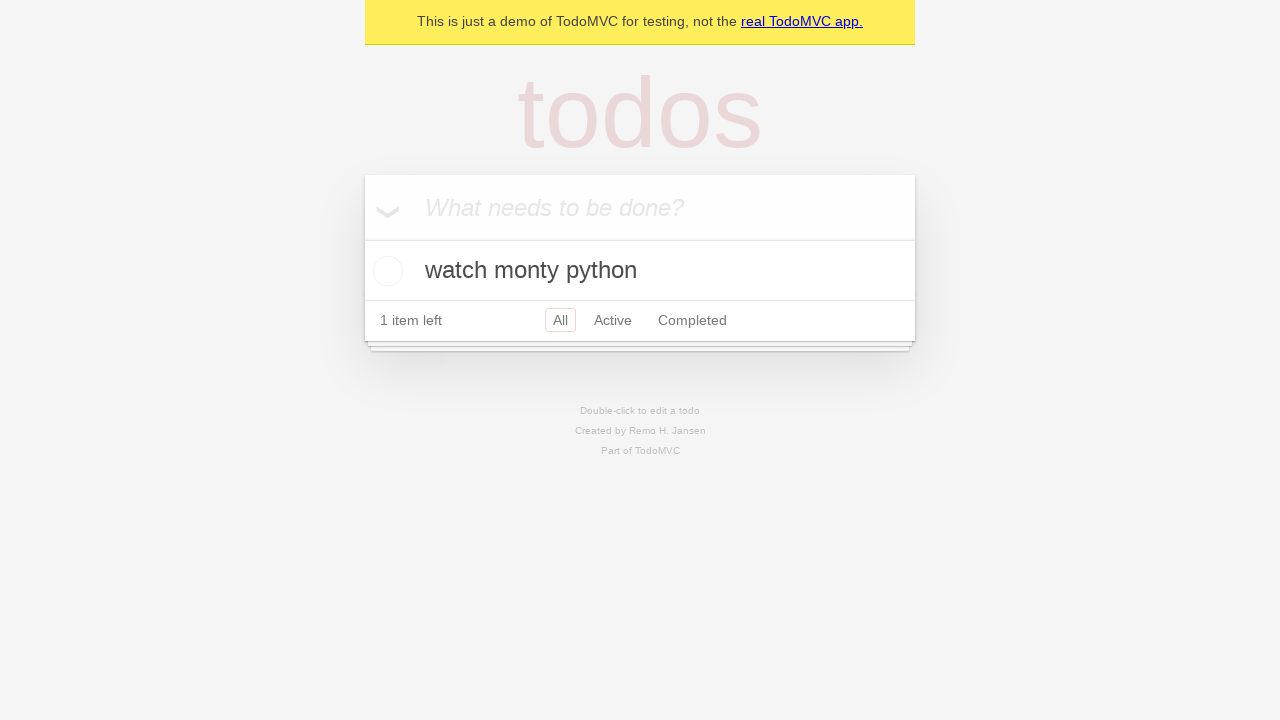

Filled input field with 'feed the cat' on internal:attr=[placeholder="What needs to be done?"i]
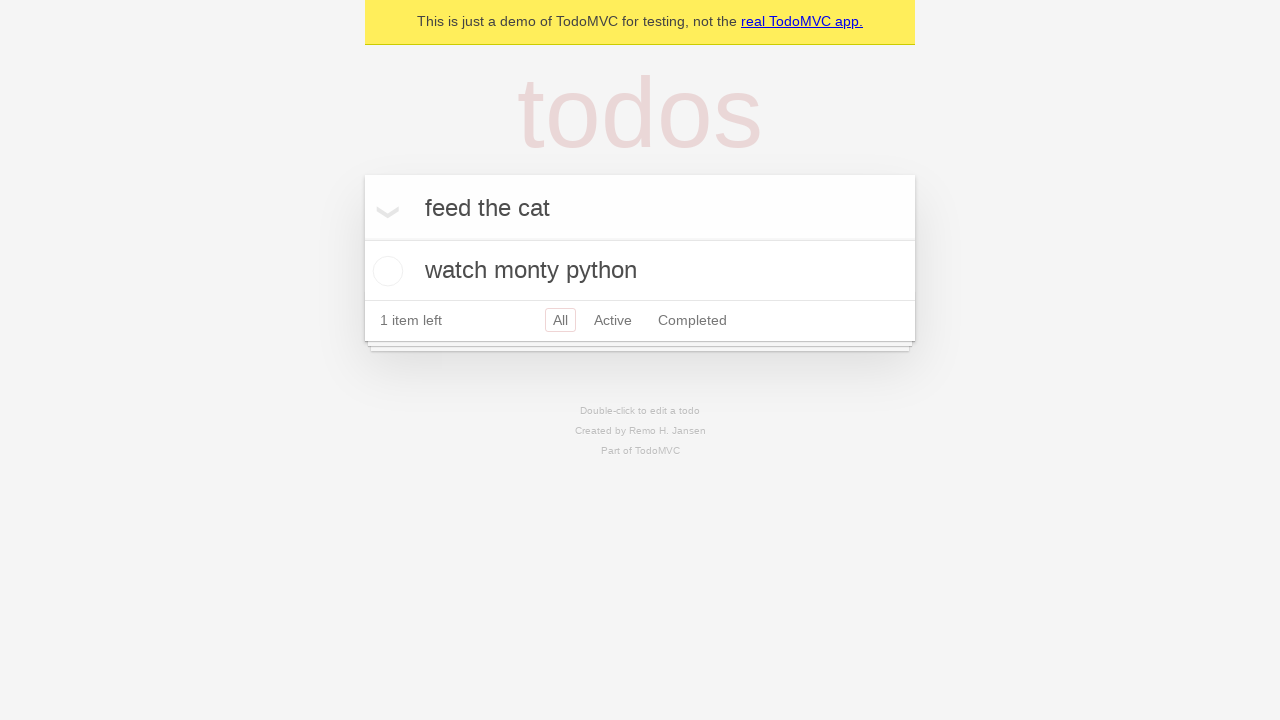

Pressed Enter to create second todo item on internal:attr=[placeholder="What needs to be done?"i]
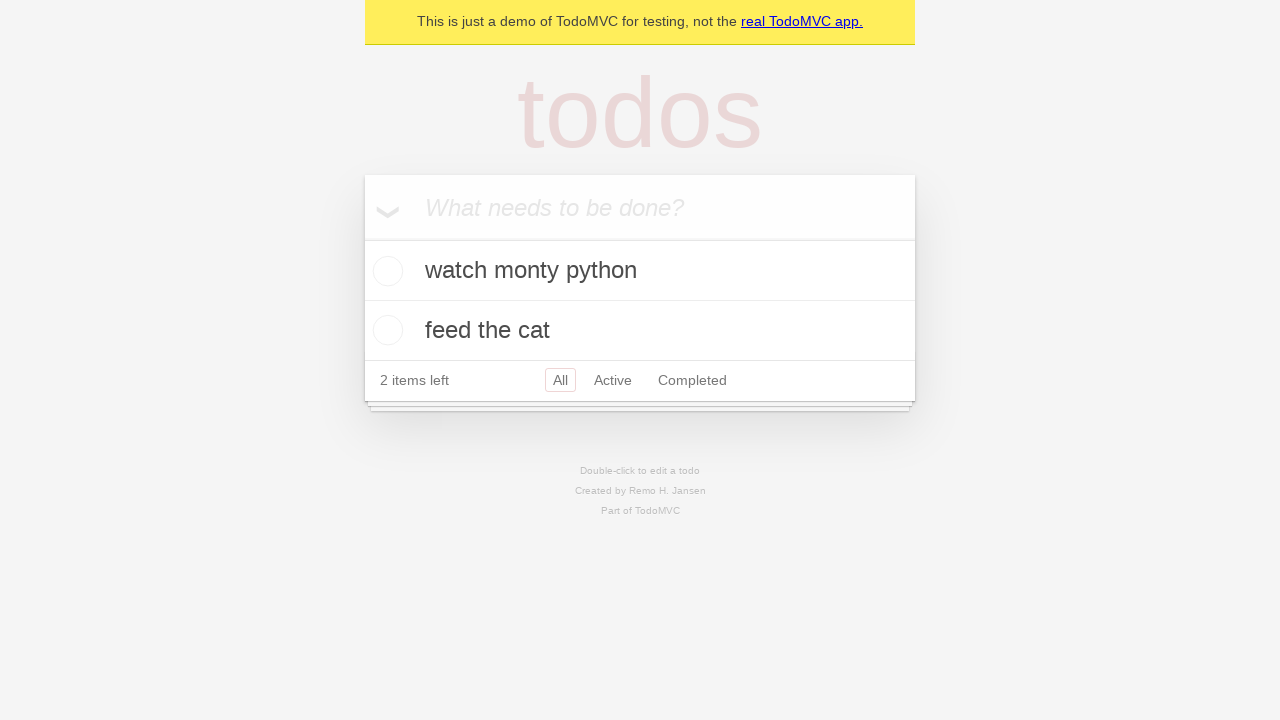

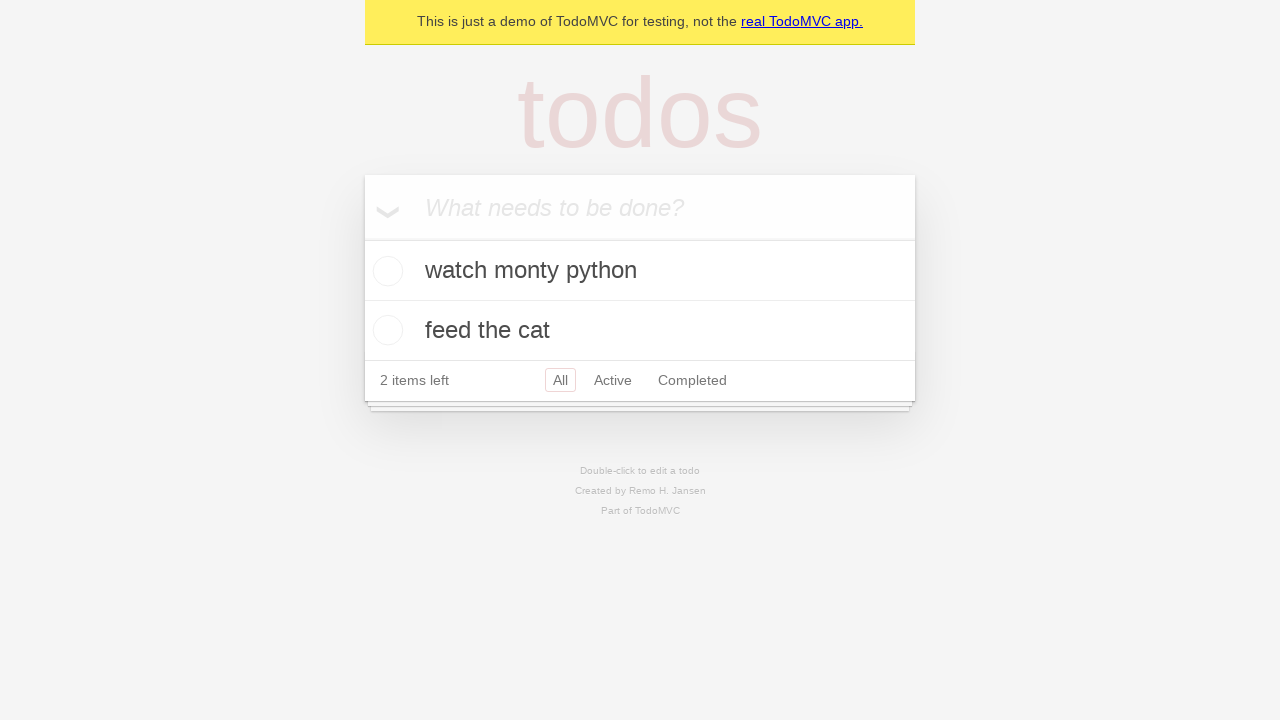